Tests the Python.org website search functionality by searching for "pycon" and verifying results are displayed

Starting URL: http://www.python.org

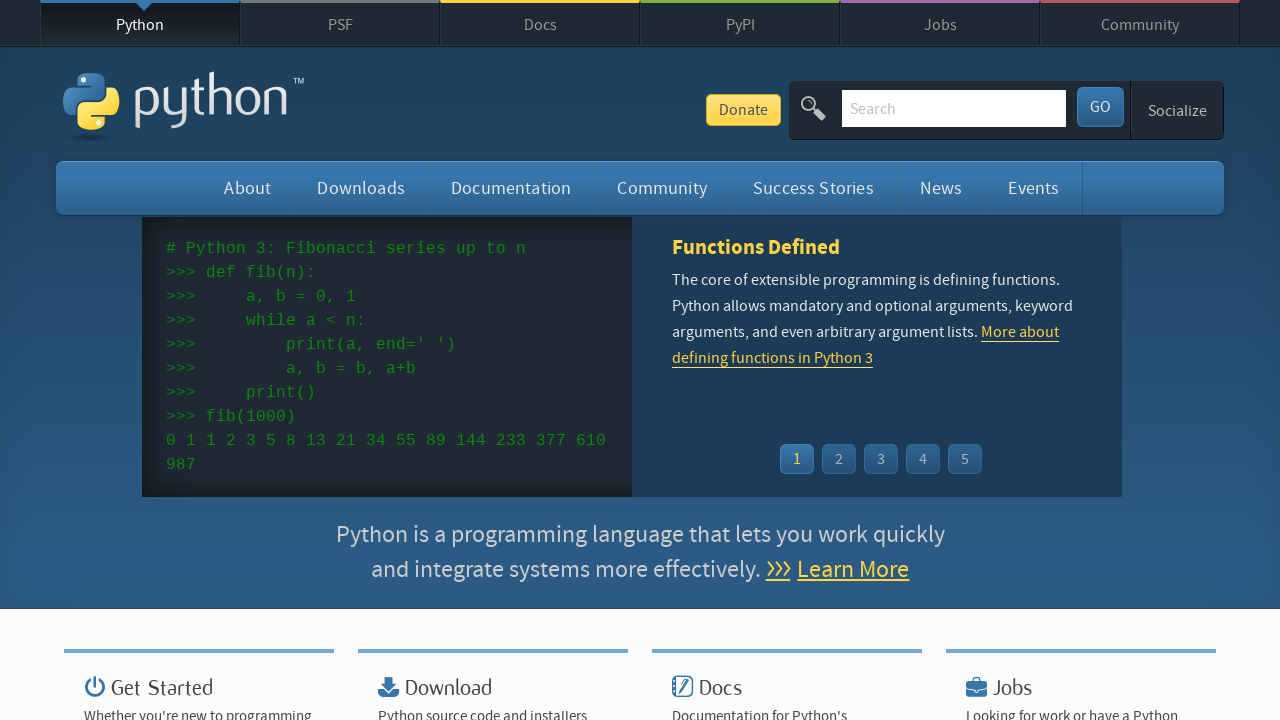

Verified 'Python' is in the page title
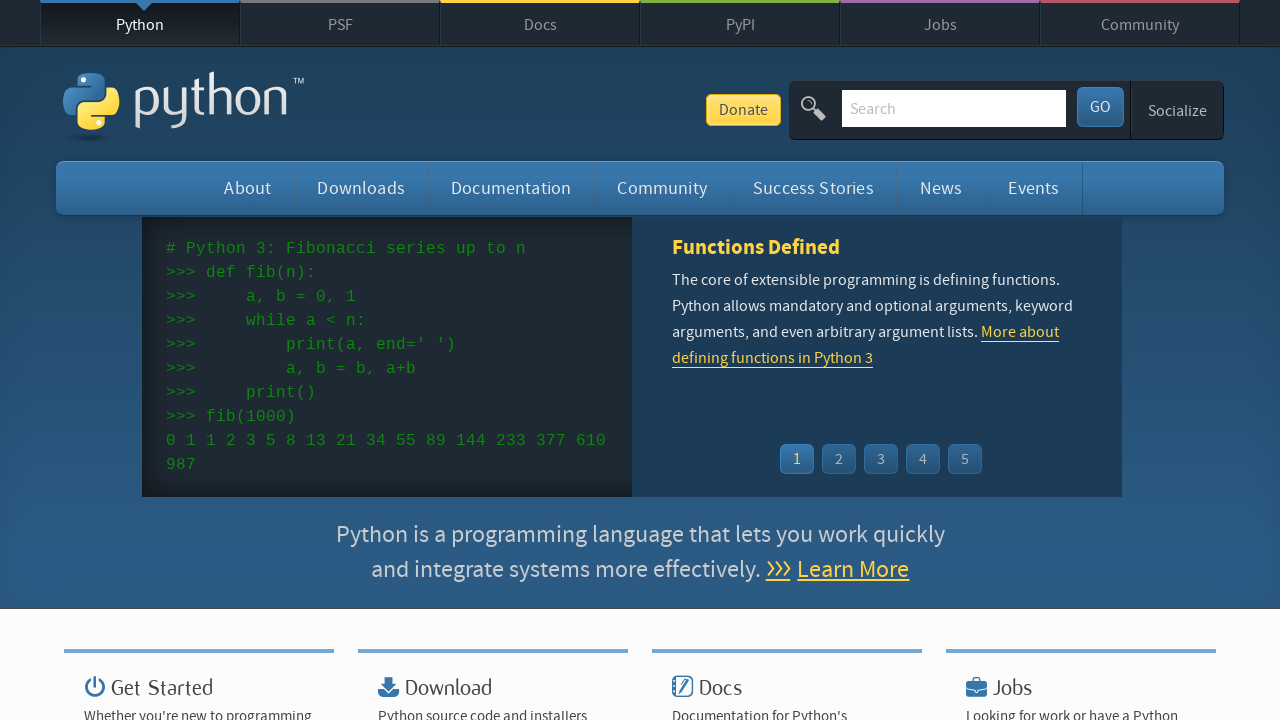

Cleared the search input field on input[name='q']
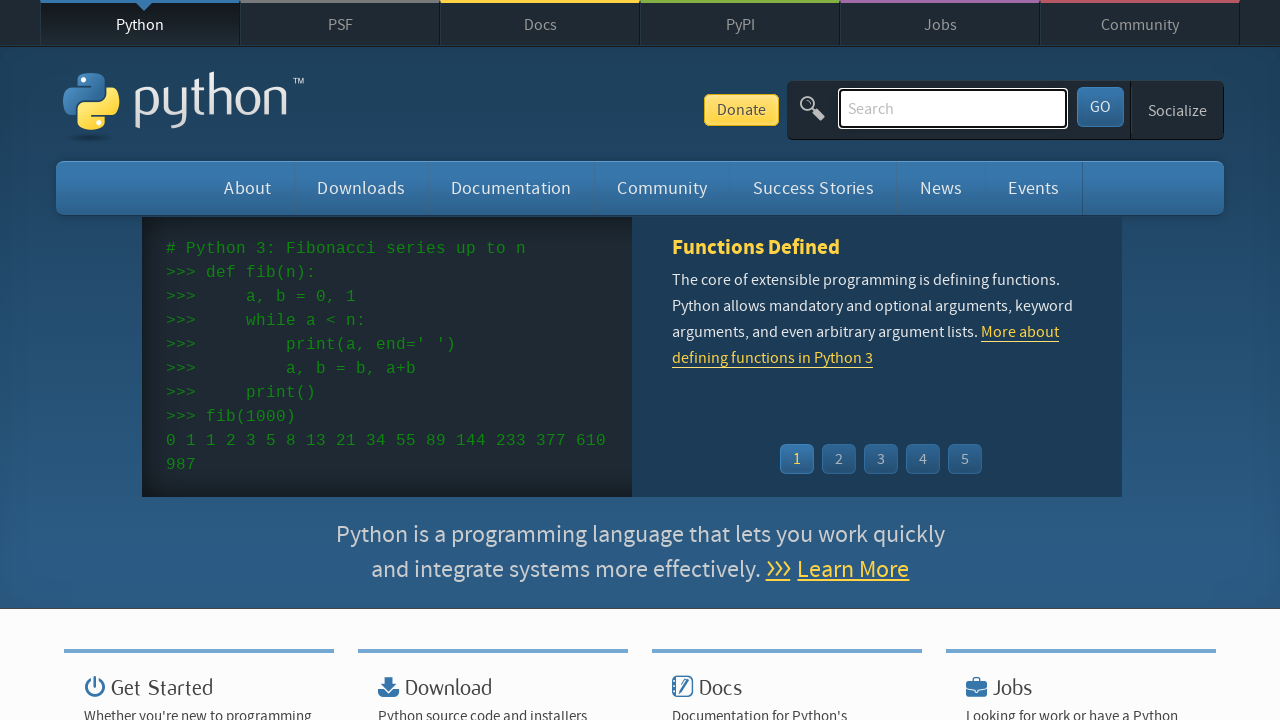

Filled search field with 'pycon' on input[name='q']
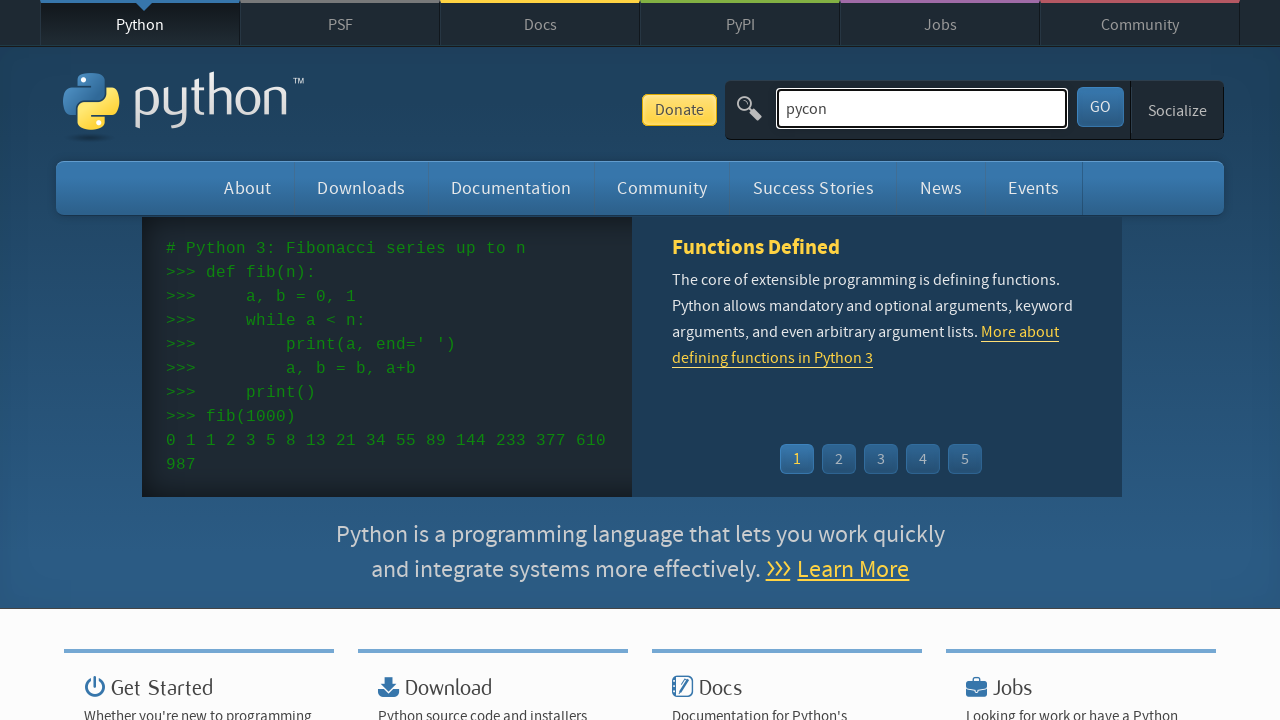

Pressed Enter to submit the search on input[name='q']
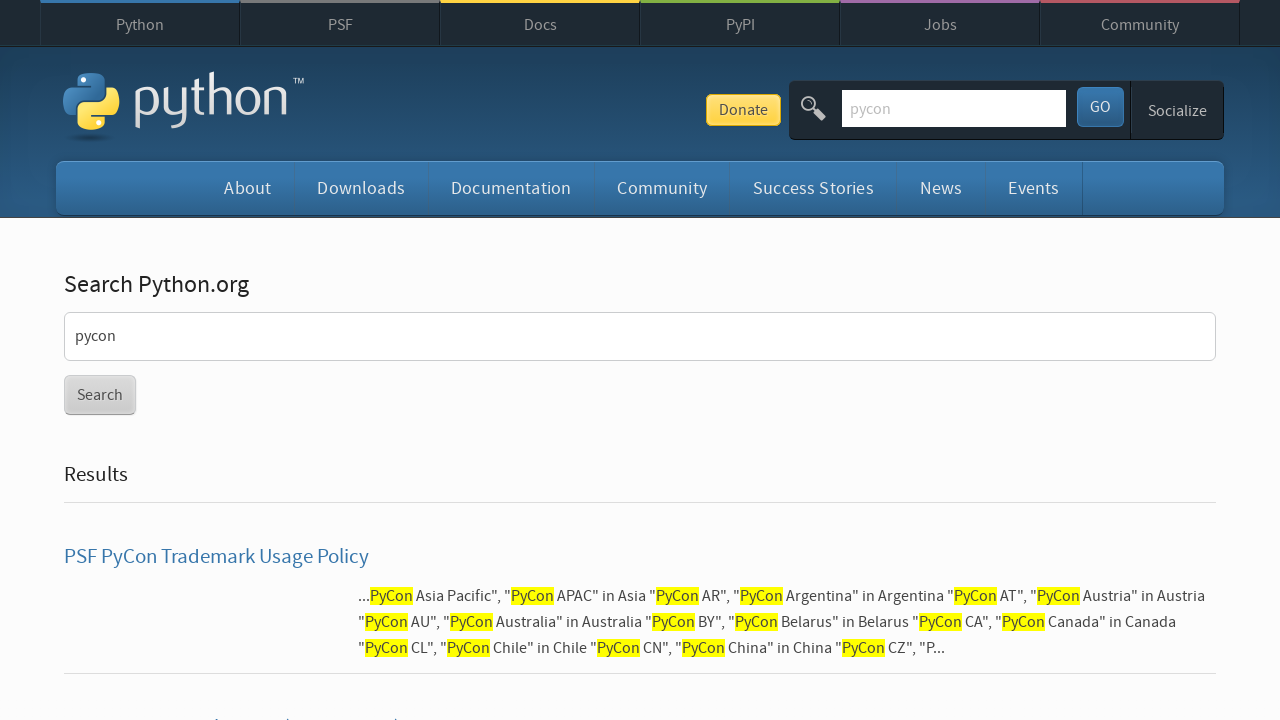

Waited for search results page to load
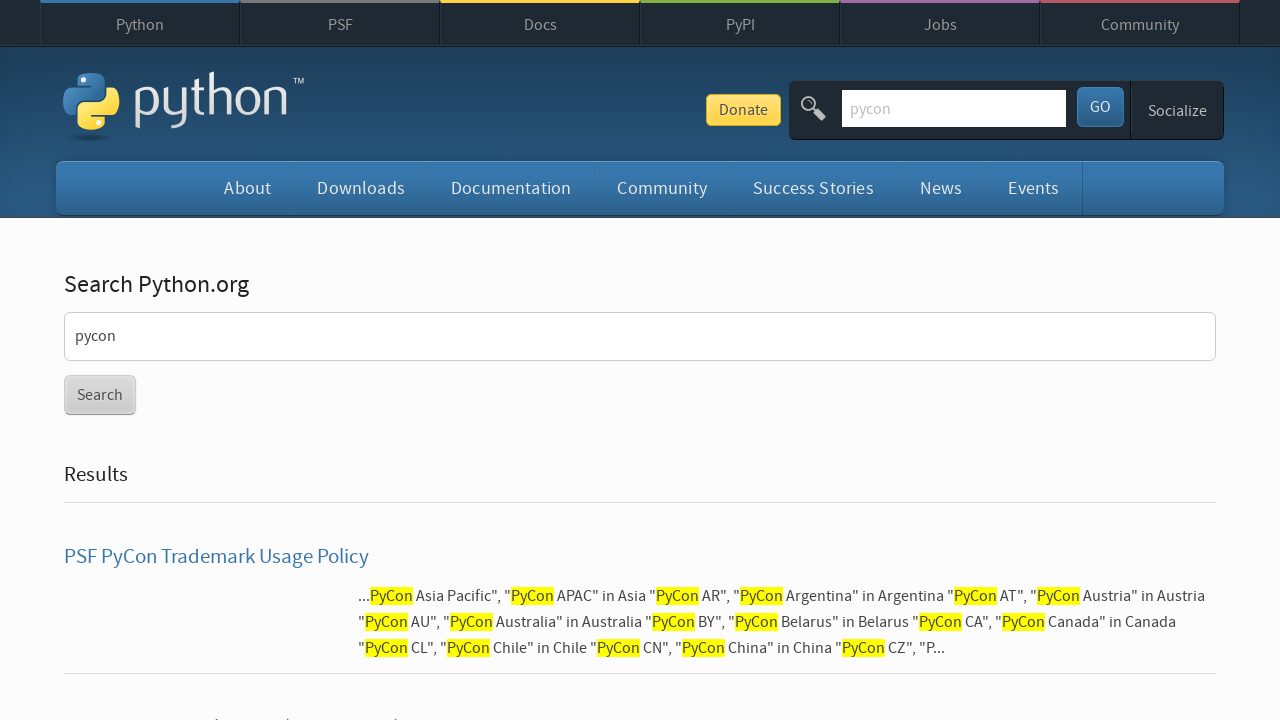

Verified search results are displayed for 'pycon'
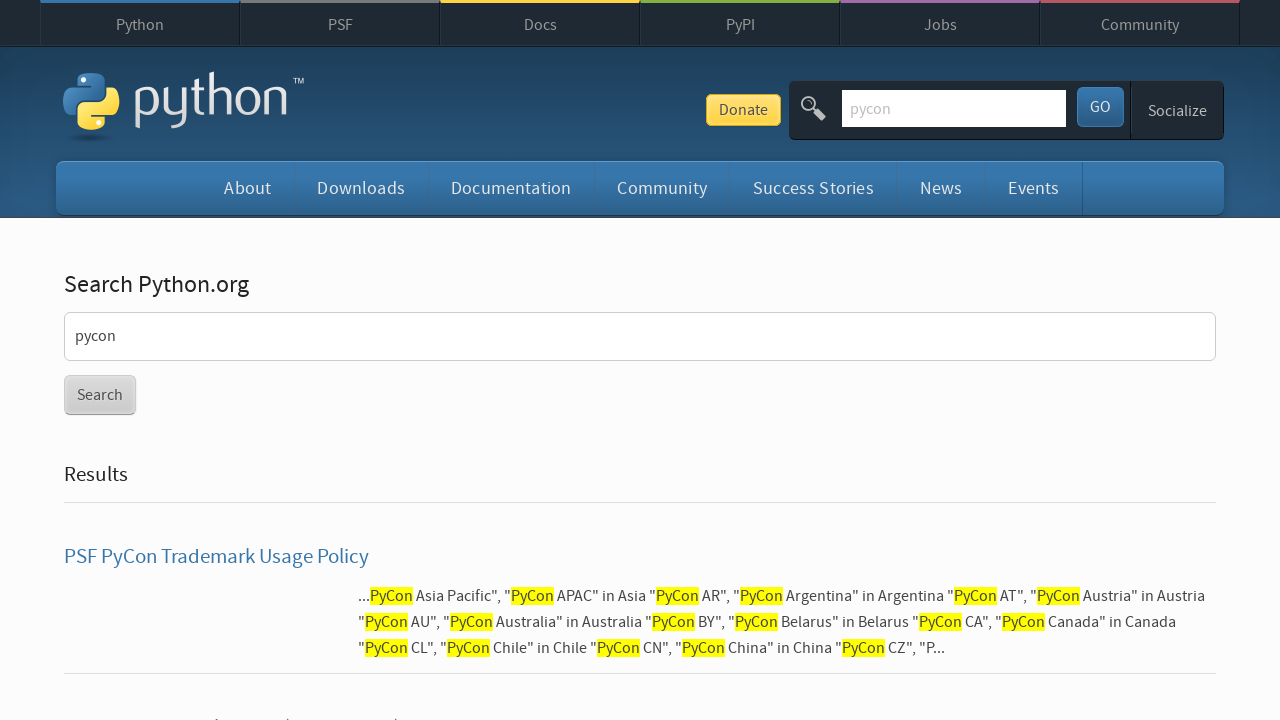

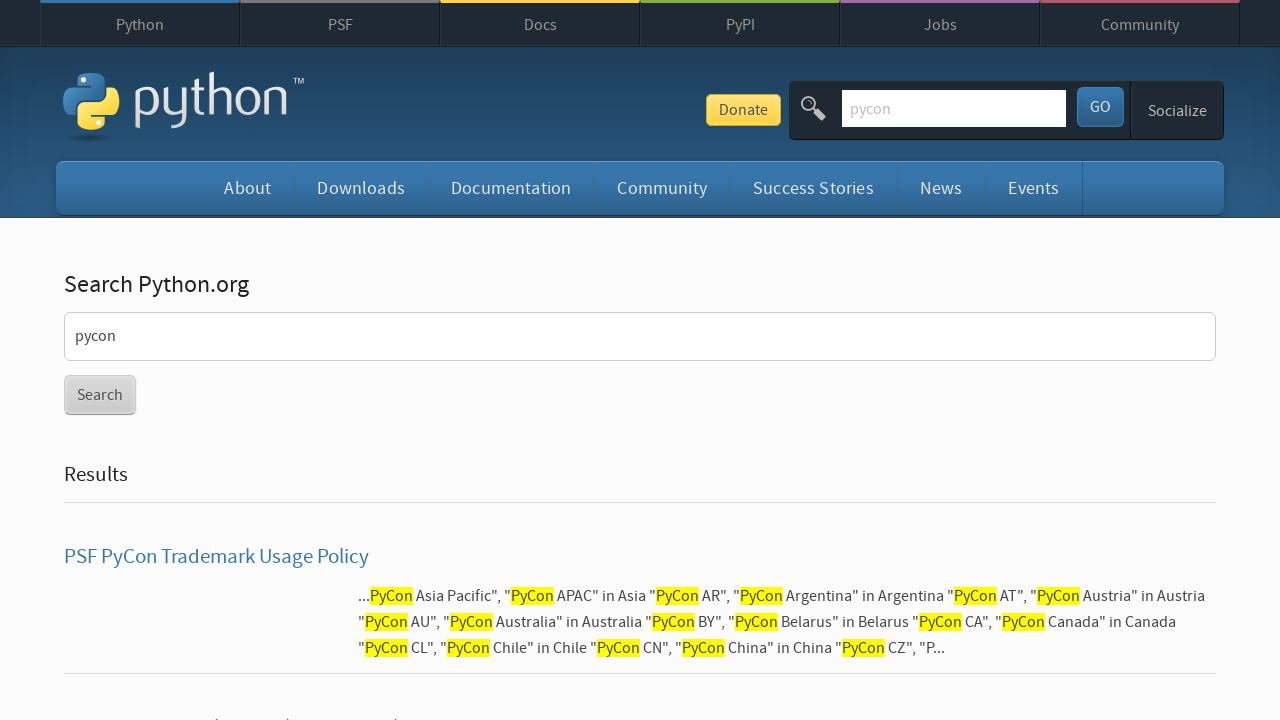